Tests percentage calculator by finding what 10% of 10 is and clicking calculate to verify the result.

Starting URL: https://ru.onlinemschool.com/

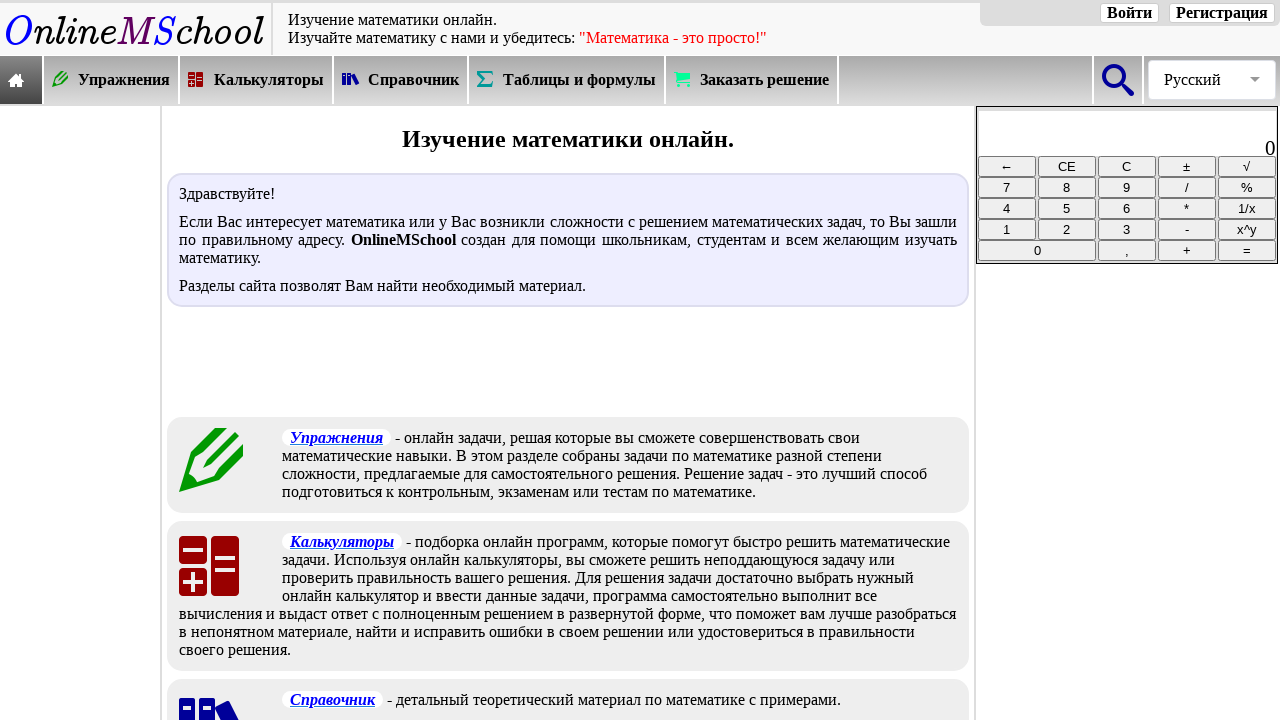

Waited for calculators menu to be available
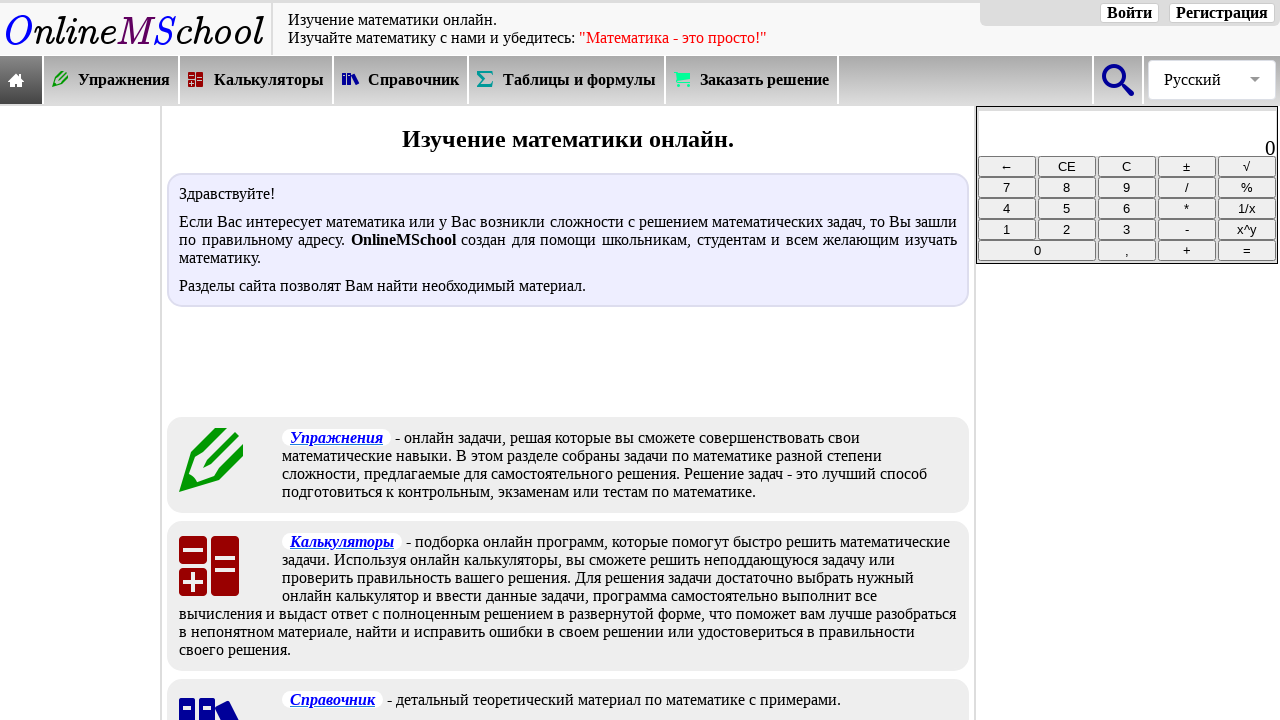

Clicked on calculators menu at (269, 80) on xpath=//*[@id="oms_body1"]/header/nav/div[2]/div[3]/a/div/div[2]
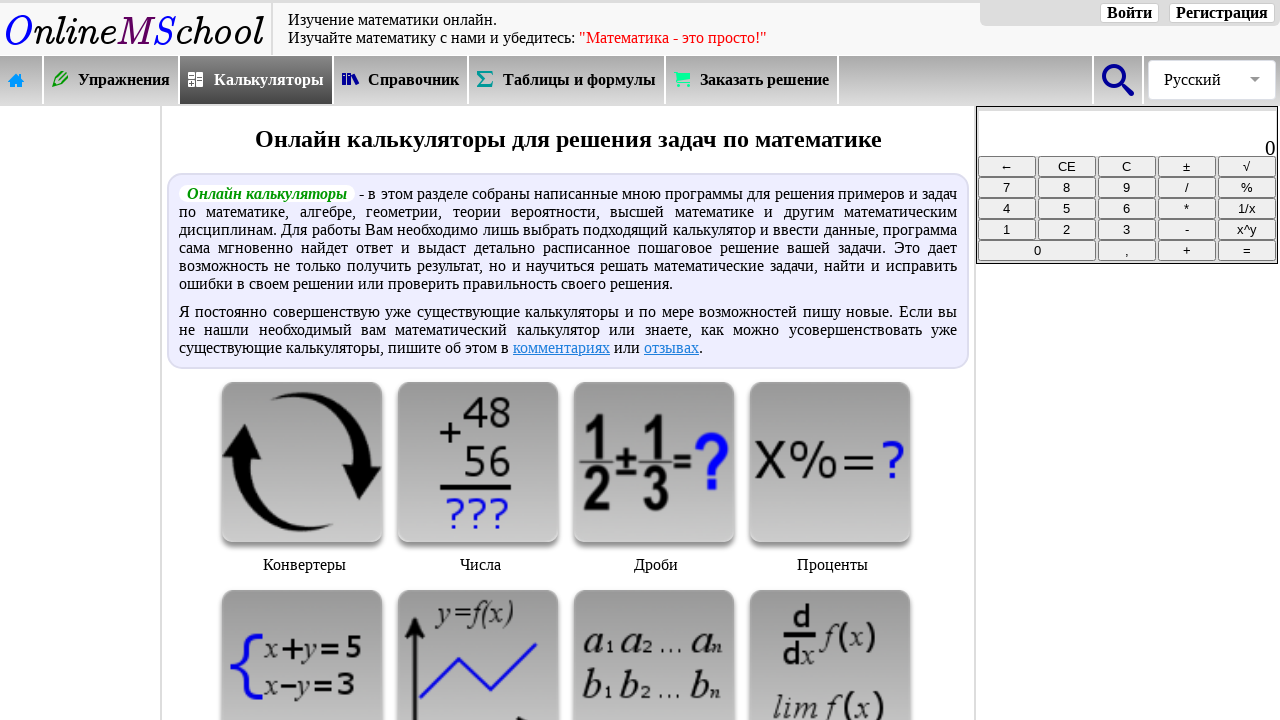

Waited for percentage calculator section to load
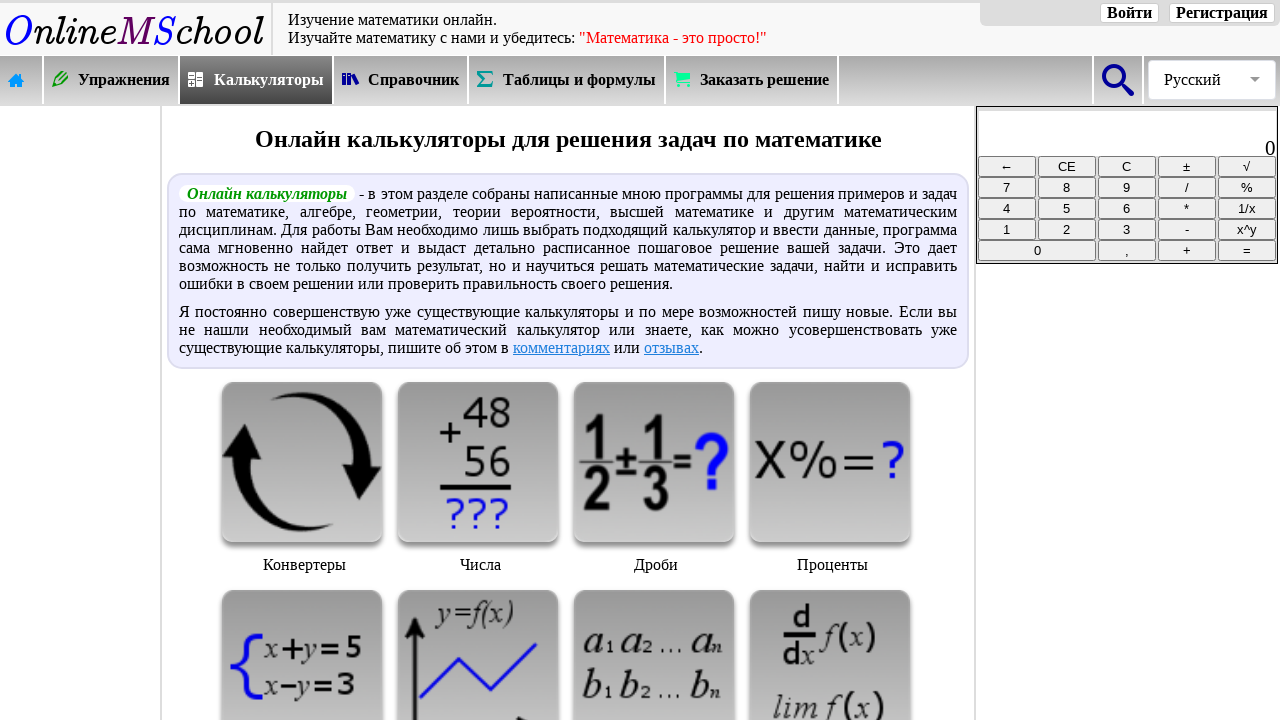

Clicked on percentage calculator section at (830, 462) on xpath=//*[@id="oms_center_block"]/div[3]/div[4]/img
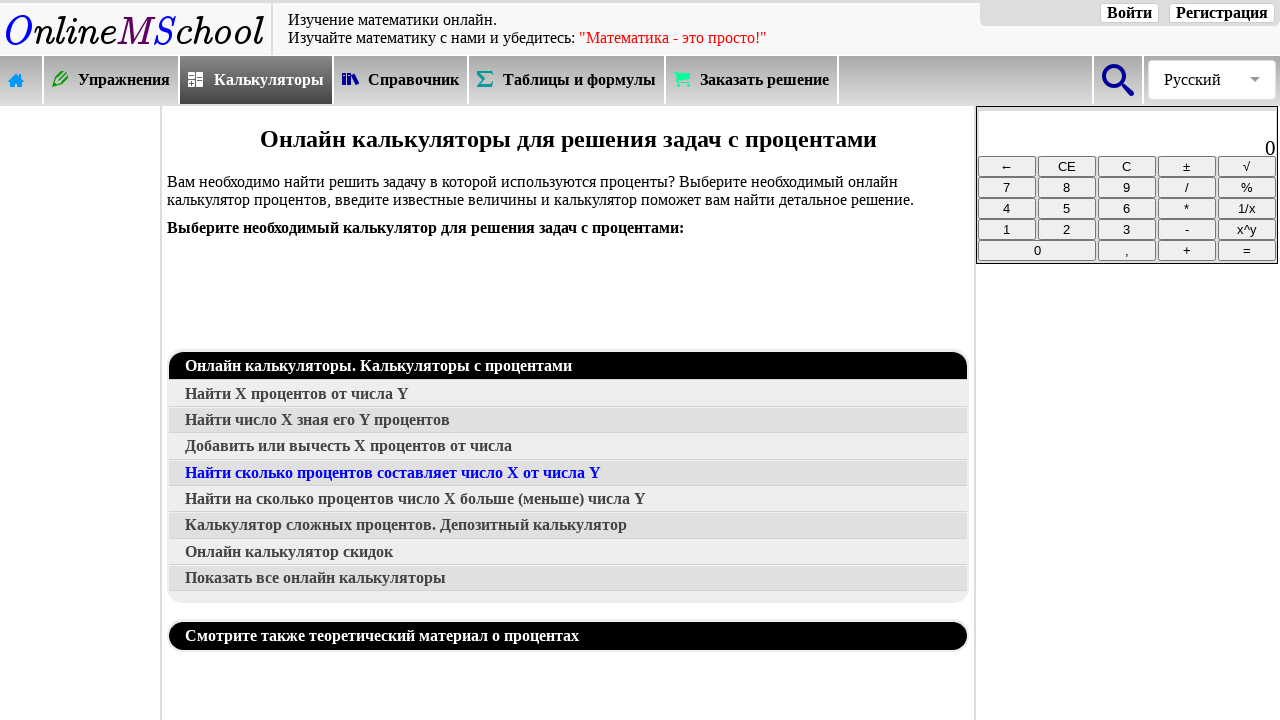

Waited for specific percentage calculator link to be available
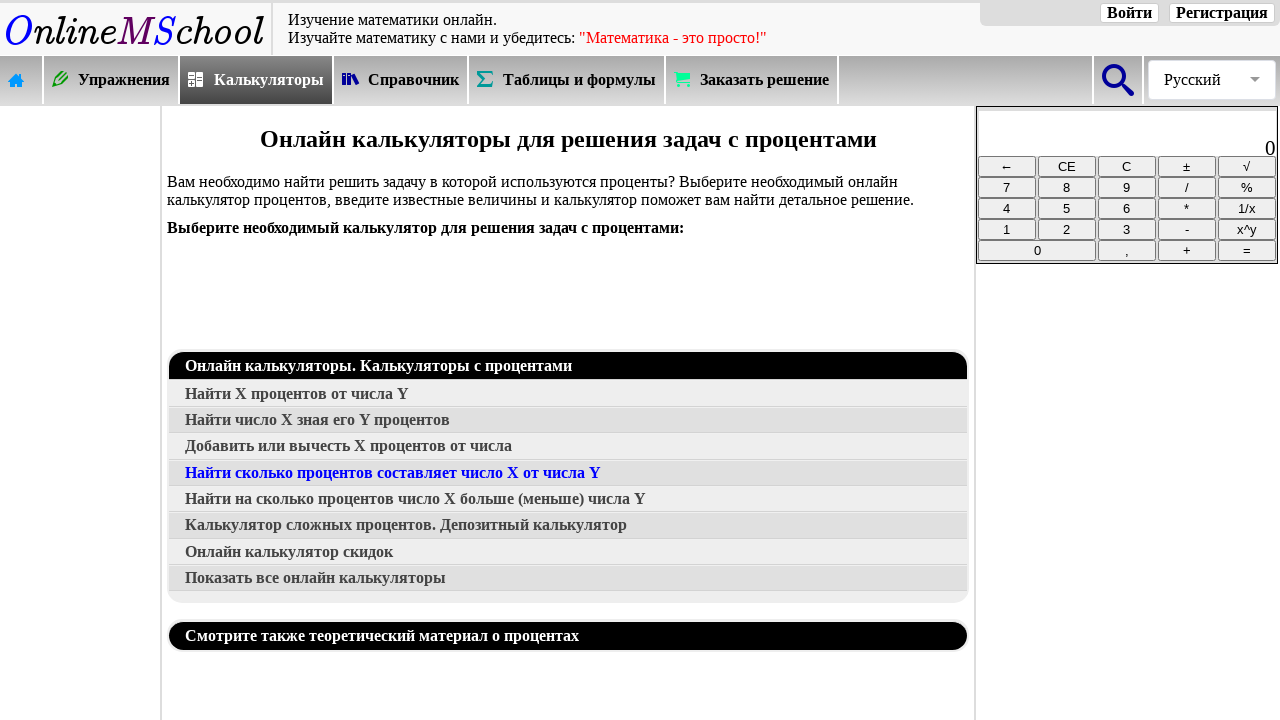

Clicked on specific percentage calculator link at (568, 394) on xpath=//*[@id="oms_center_block"]/div[3]/a[2]
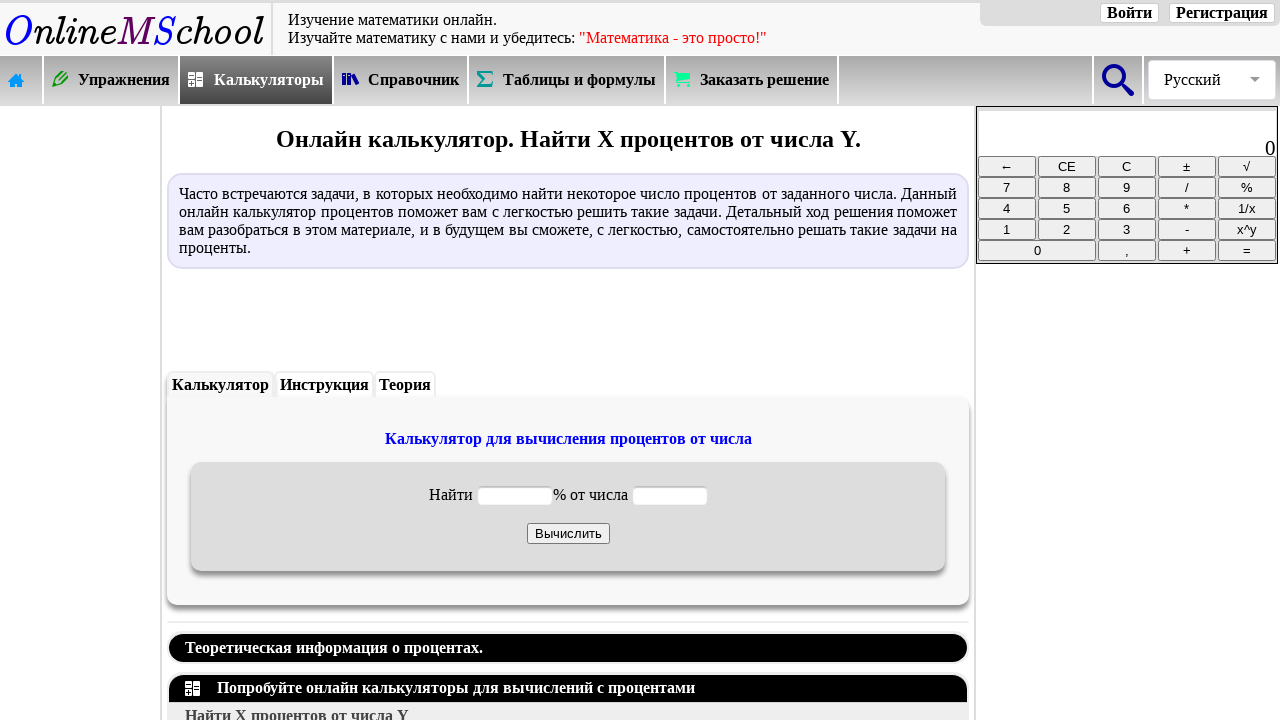

Waited for first input field to be available
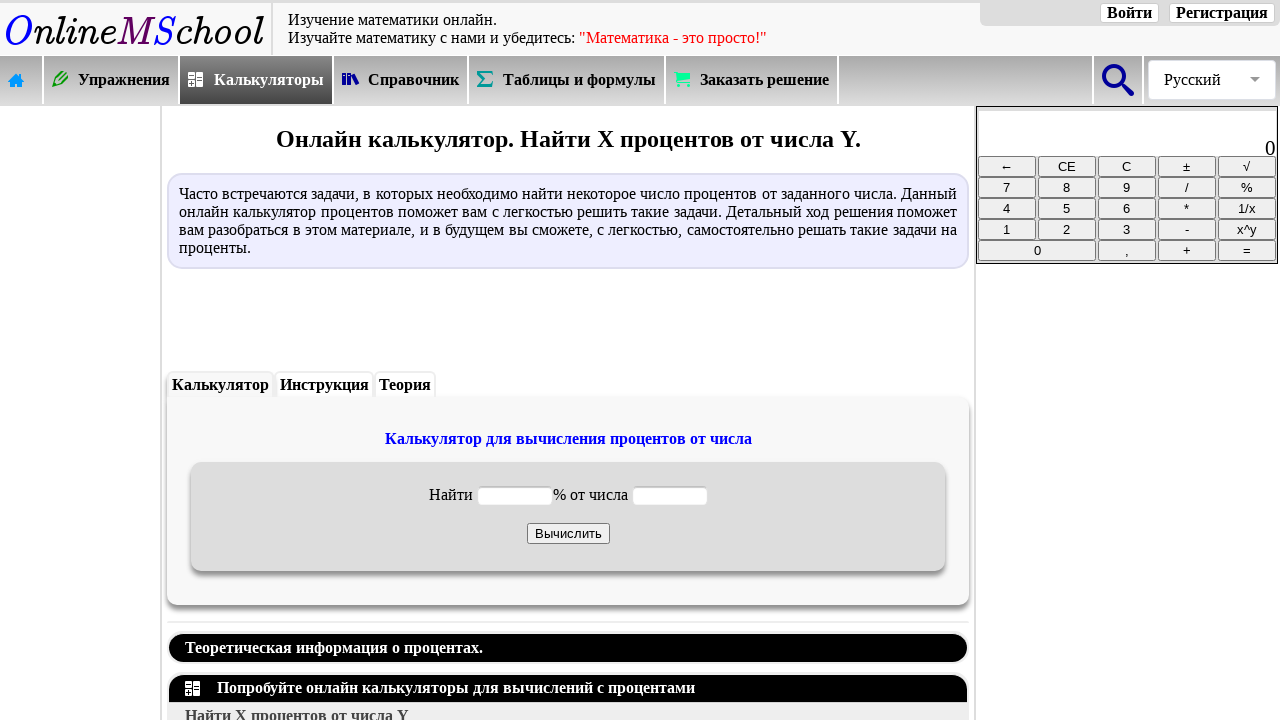

Entered value '10' in first input field on #oms_c1
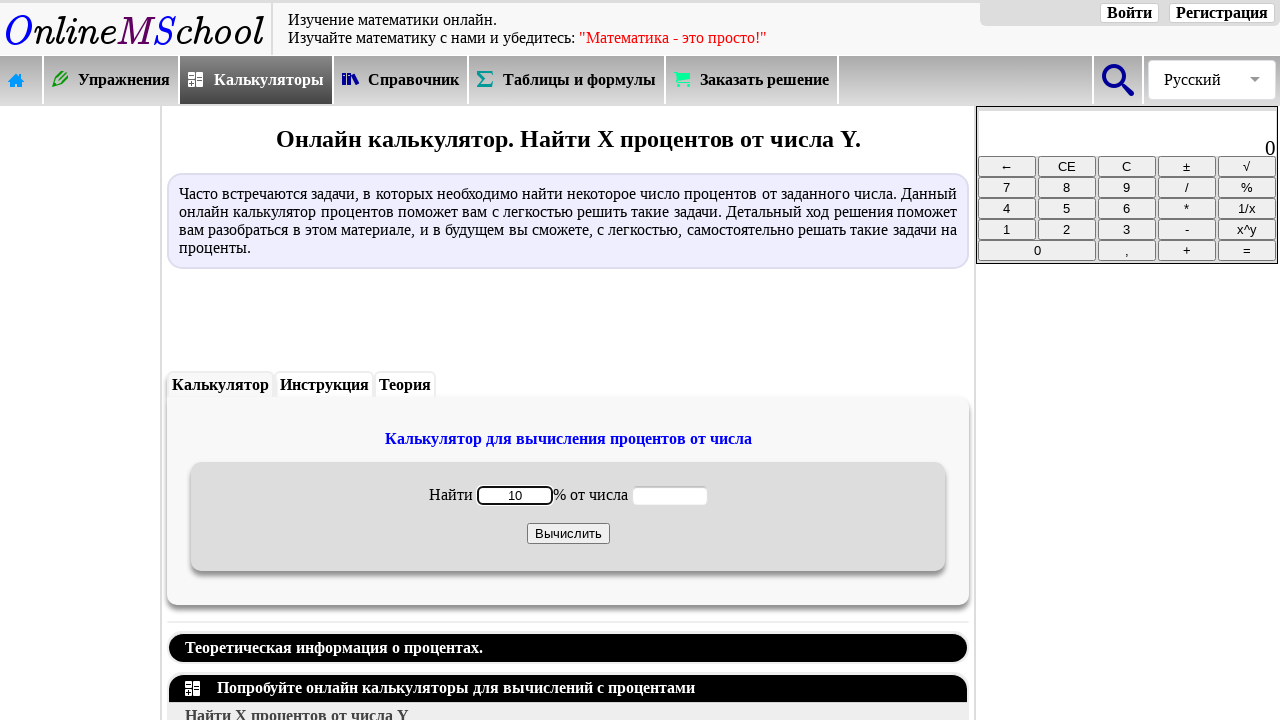

Waited for second input field to be available
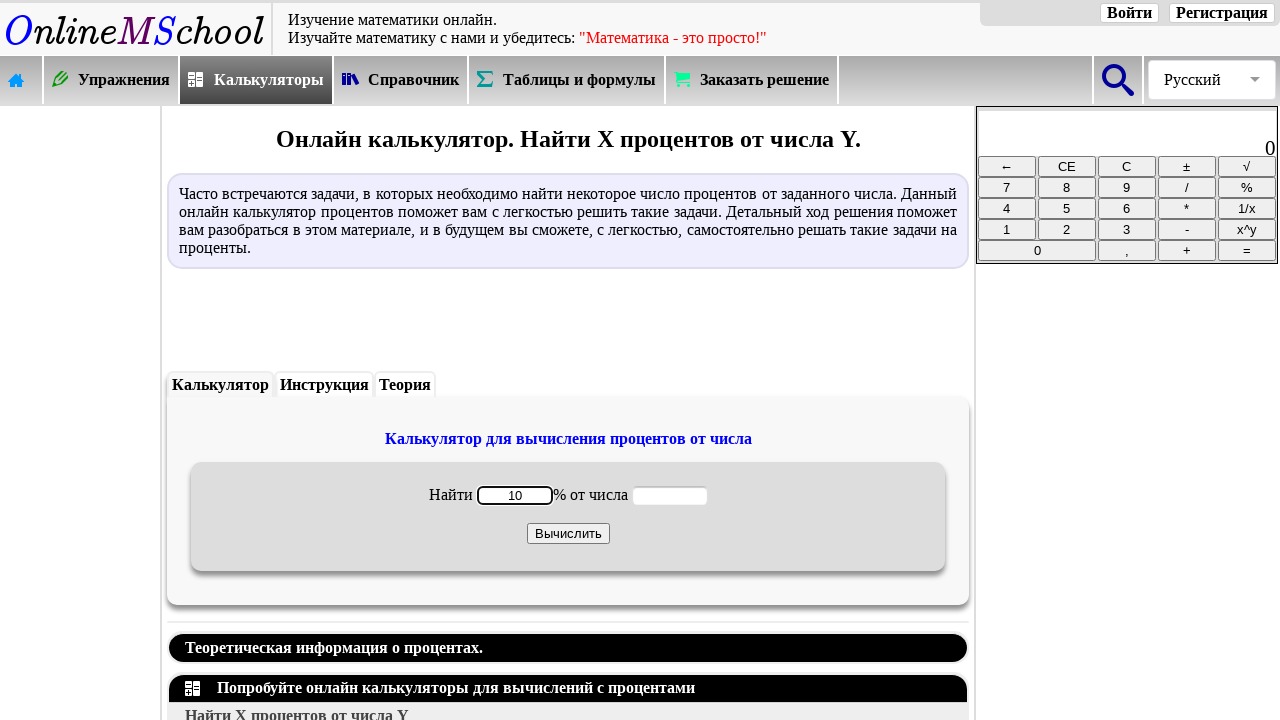

Entered value '10' in second input field on #oms_c2
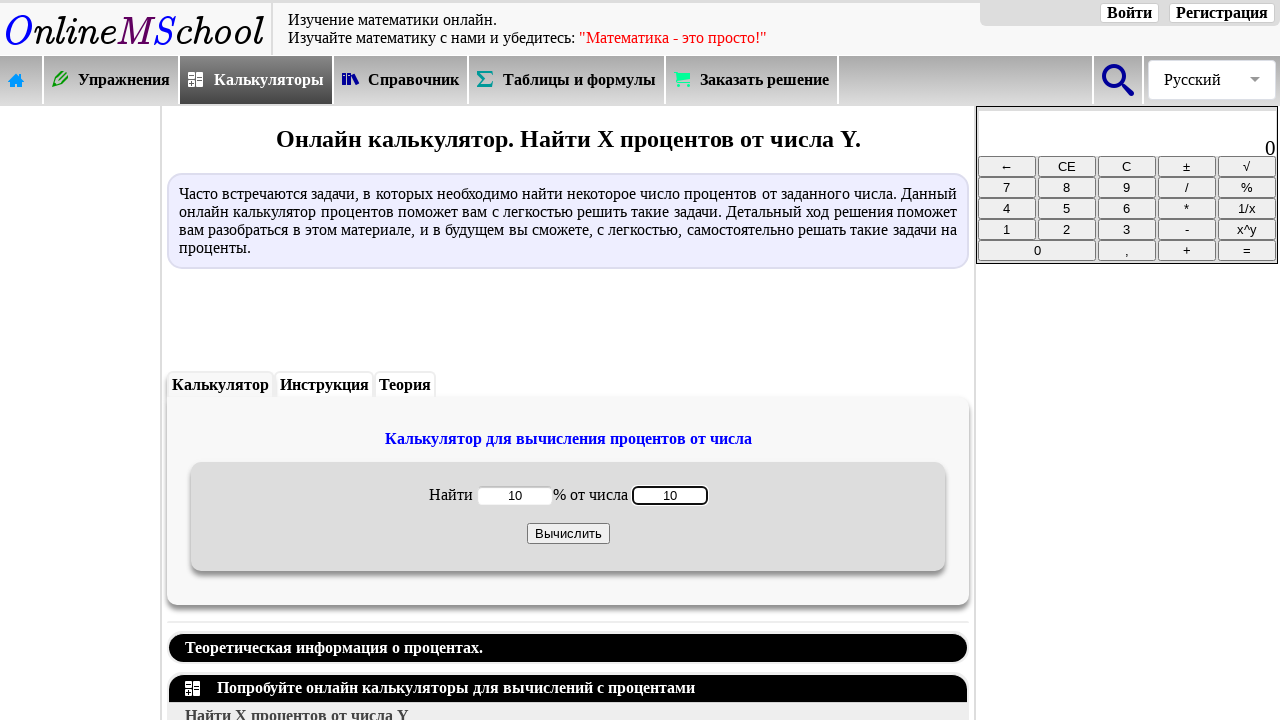

Waited for calculate button to be available
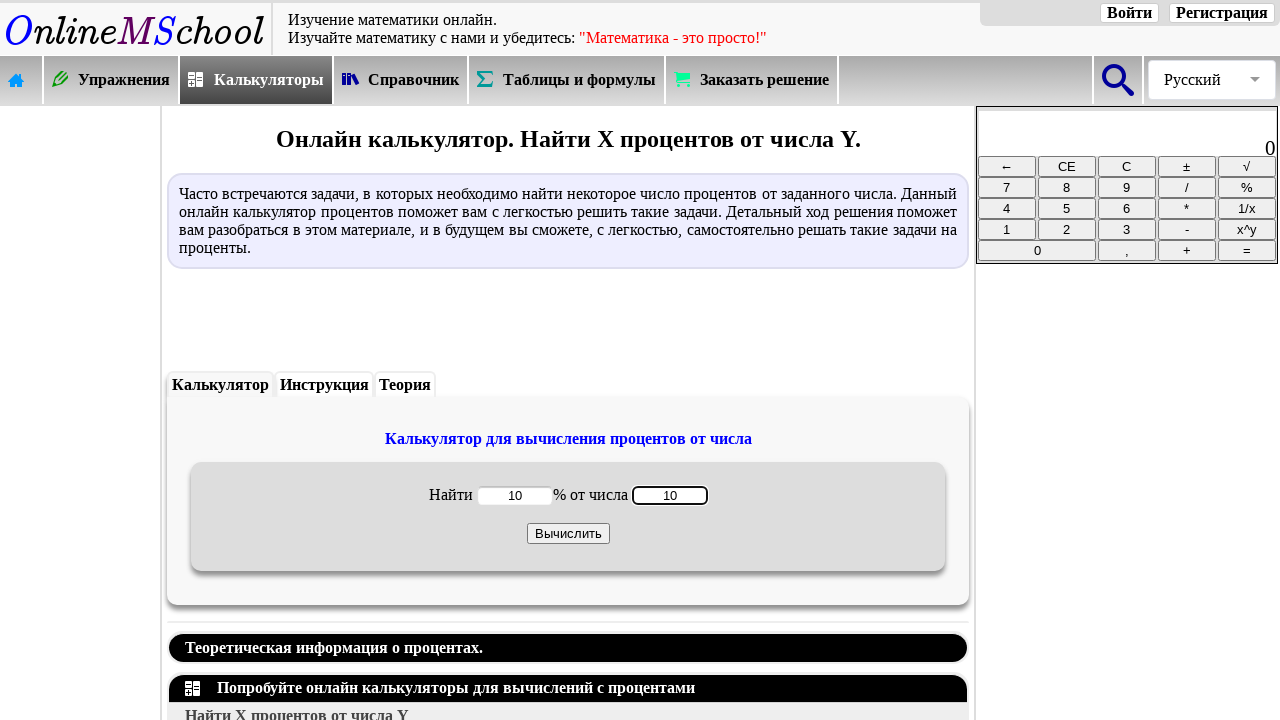

Clicked calculate button to compute 10% of 10 at (568, 533) on input[onclick="percent1('oms_c')"]
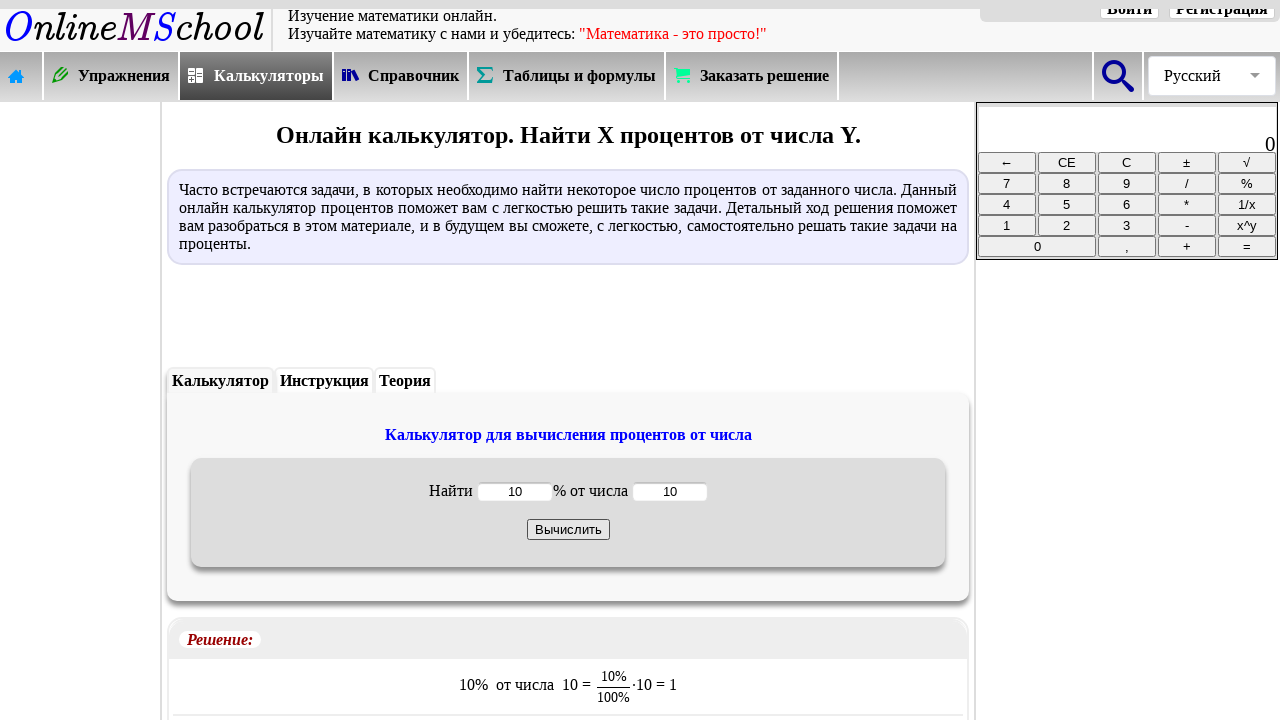

Waited for calculation result to be displayed
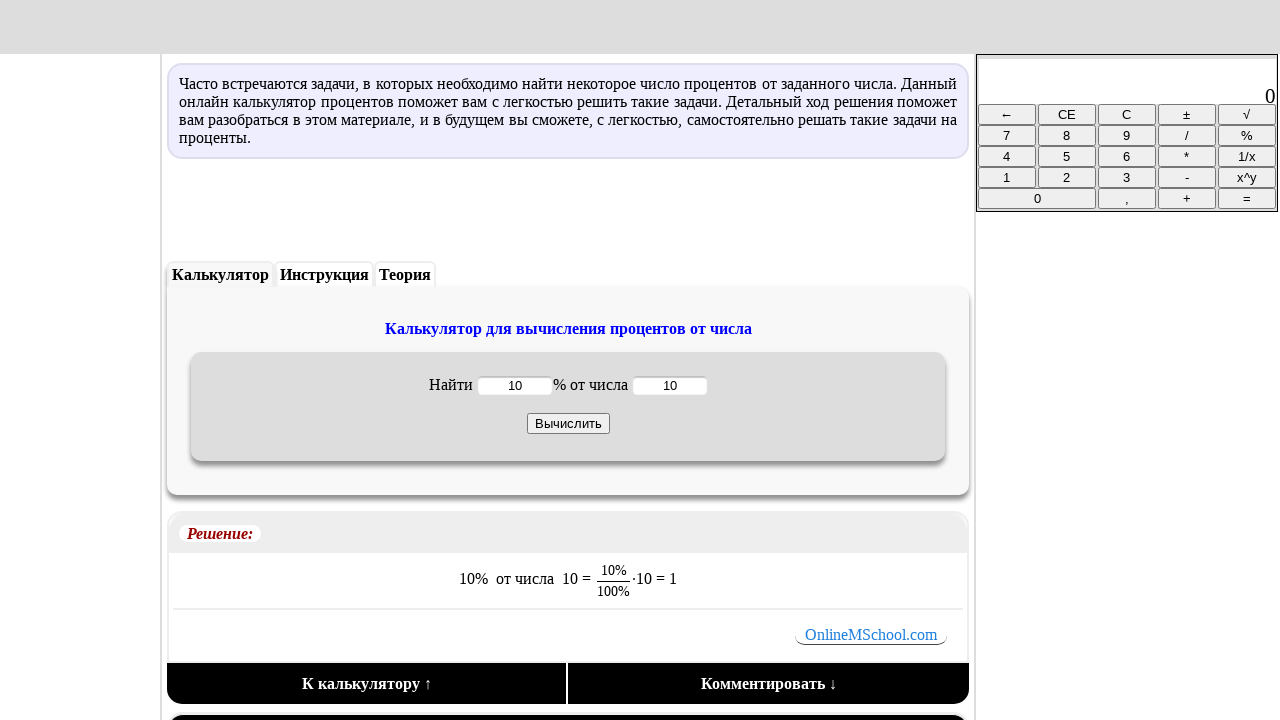

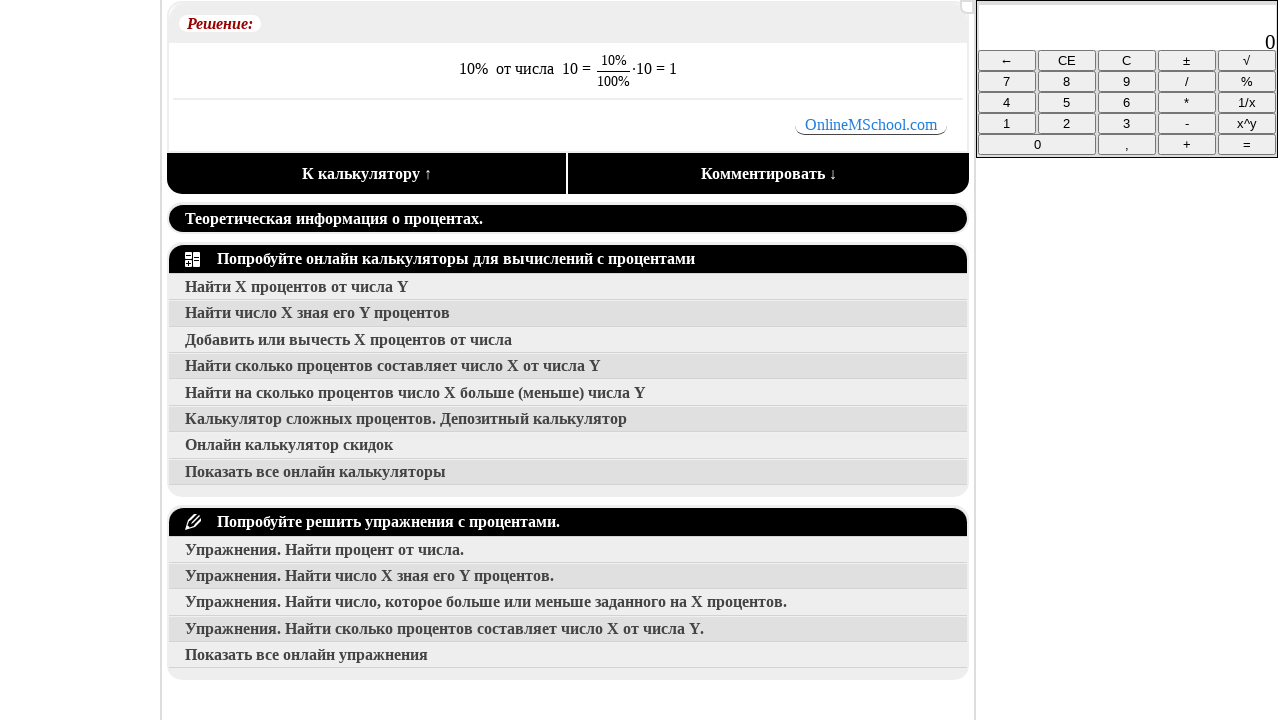